Tests checkbox functionality by clicking a checkbox to select it, then clicking again to unselect it, and counts the total number of checkboxes on the page

Starting URL: https://rahulshettyacademy.com/AutomationPractice/

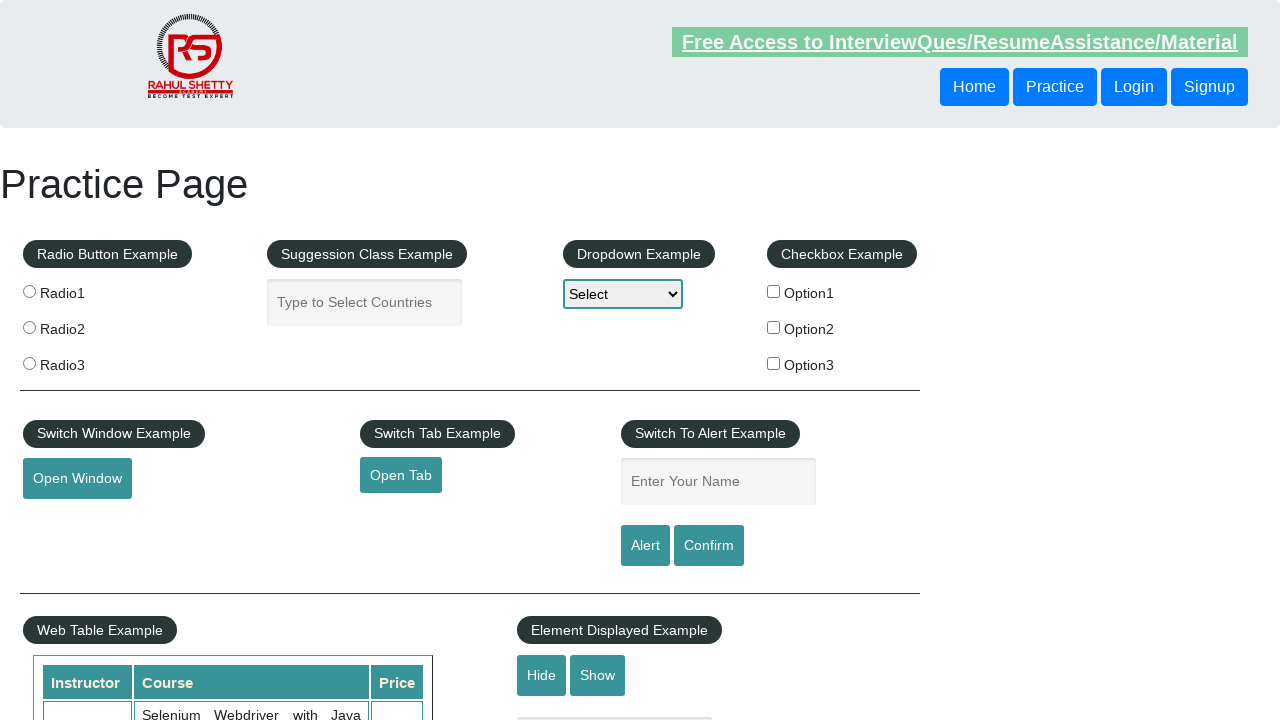

Navigated to AutomationPractice page
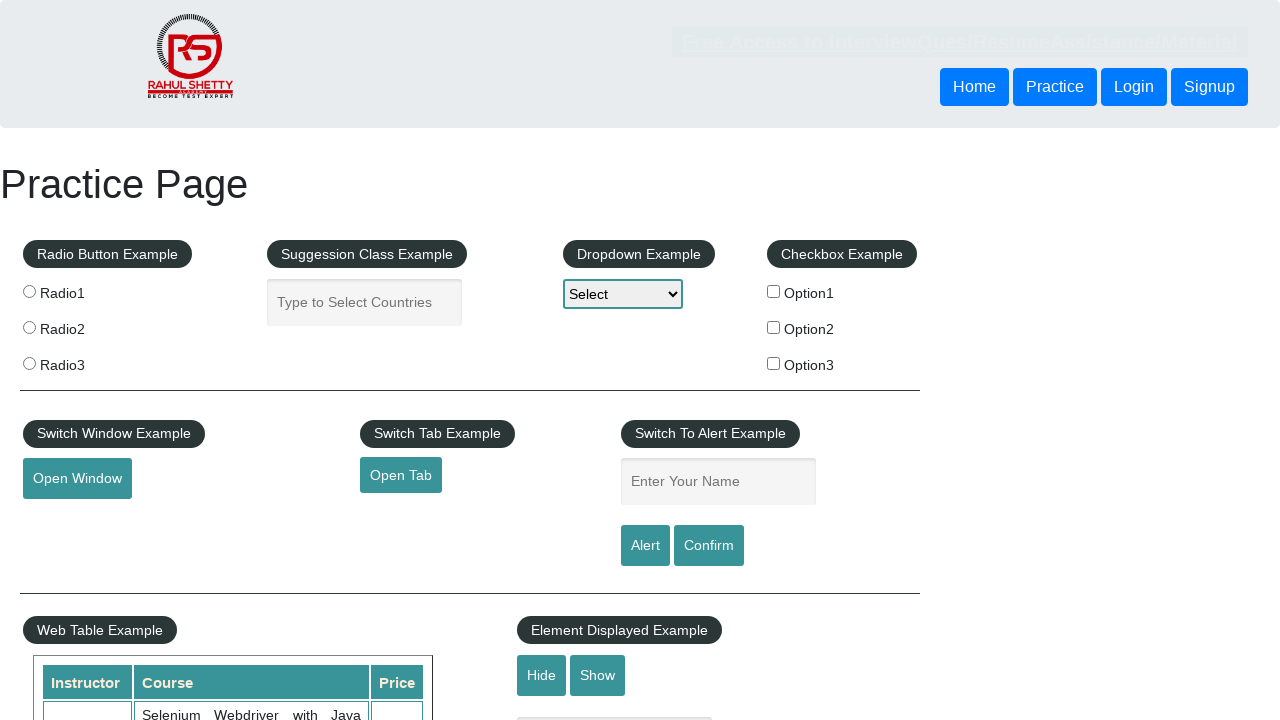

Clicked checkbox to select it at (774, 291) on #checkBoxOption1
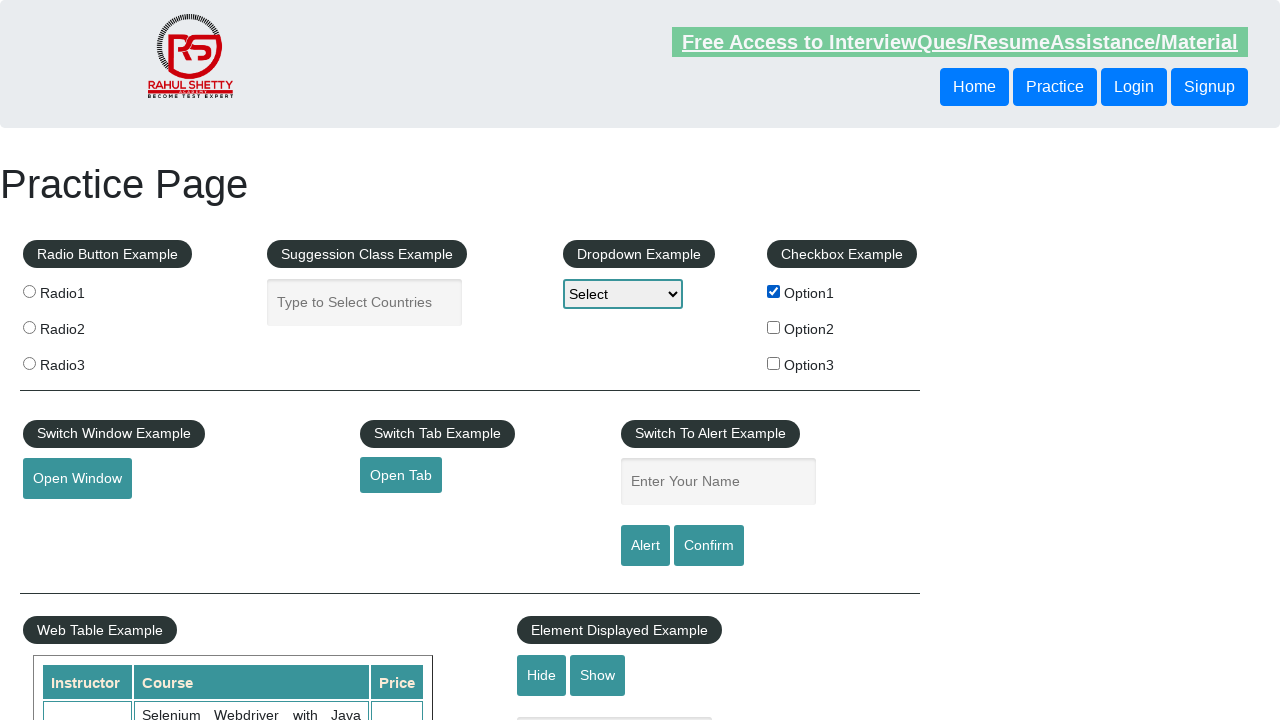

Verified checkbox is selected
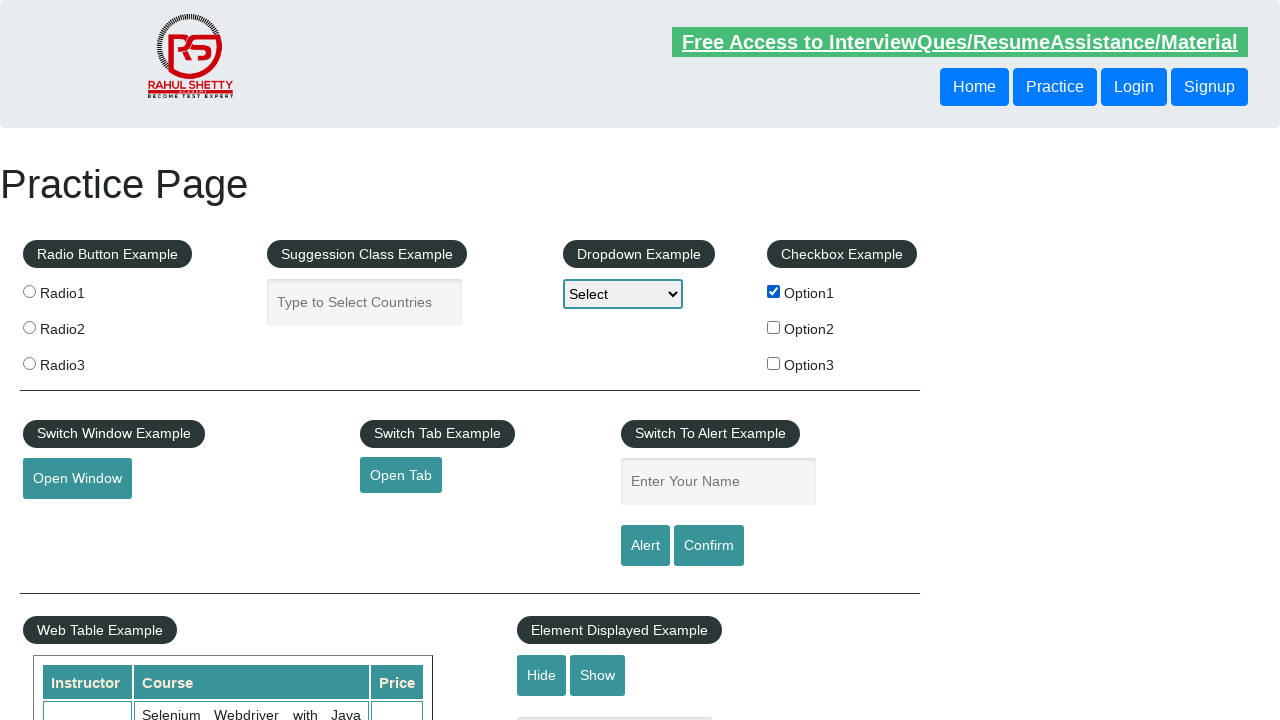

Clicked checkbox again to unselect it at (774, 291) on #checkBoxOption1
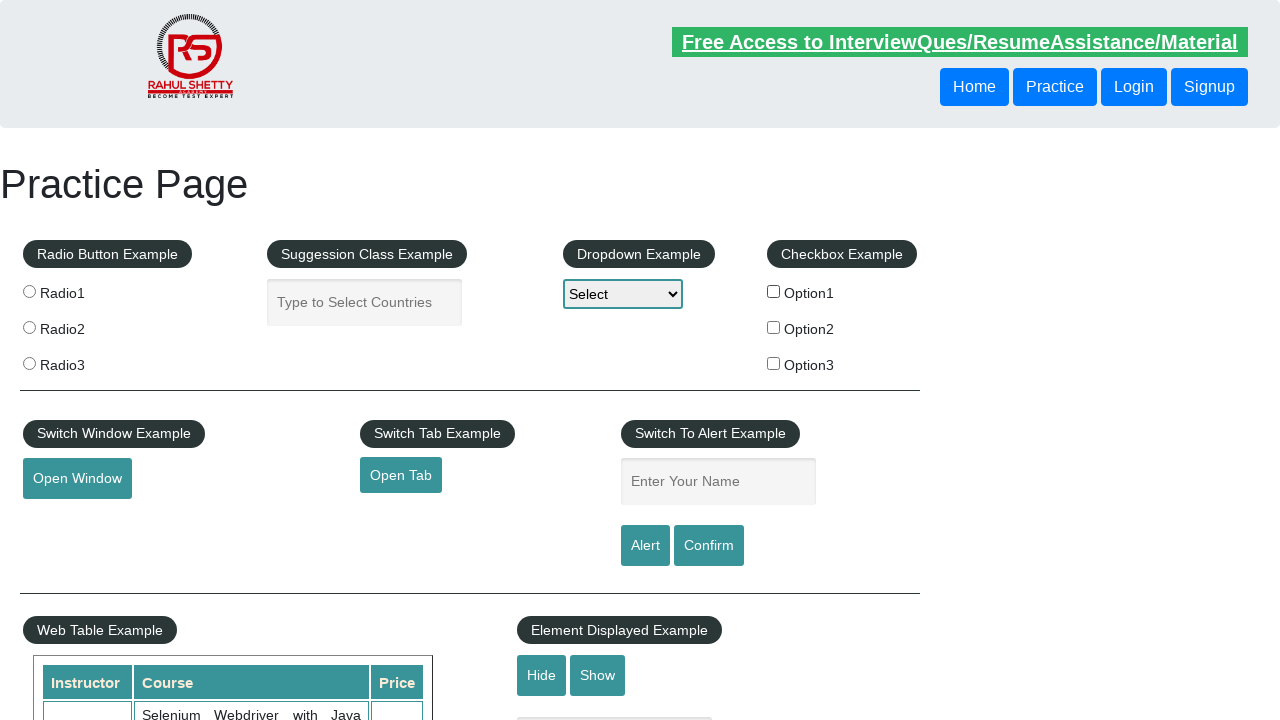

Verified checkbox is unselected
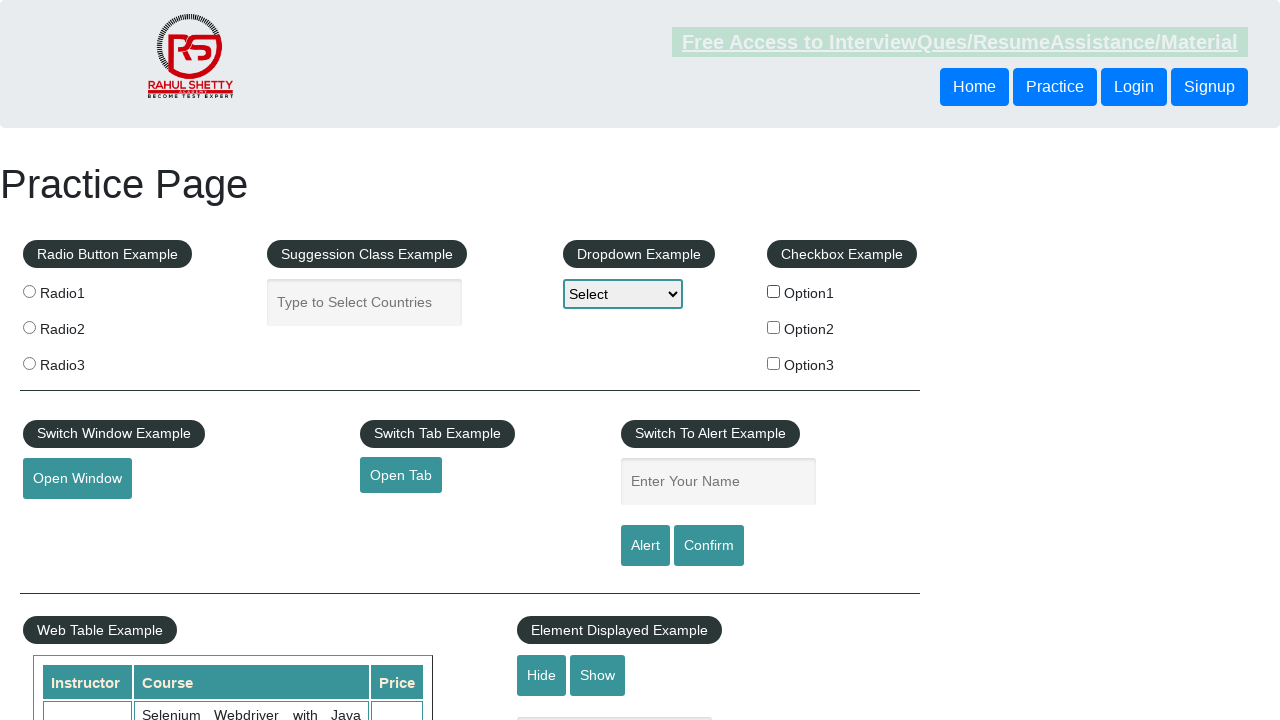

Counted total number of checkboxes: 3
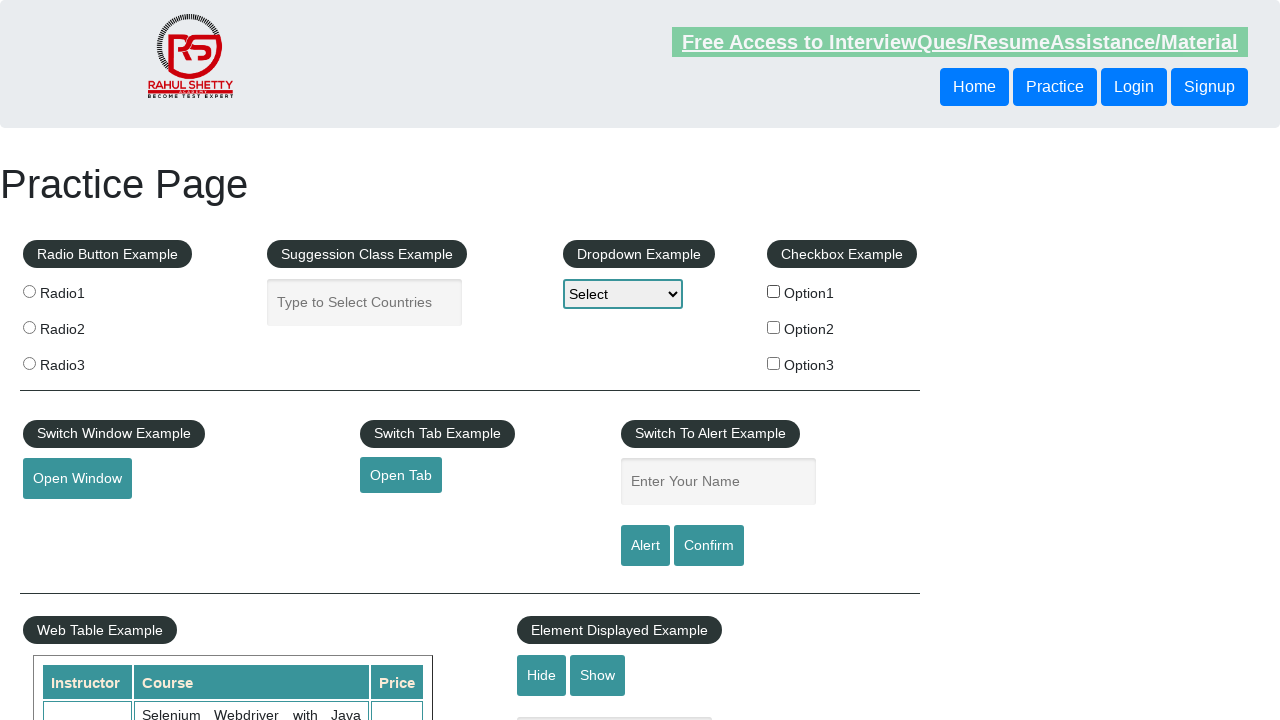

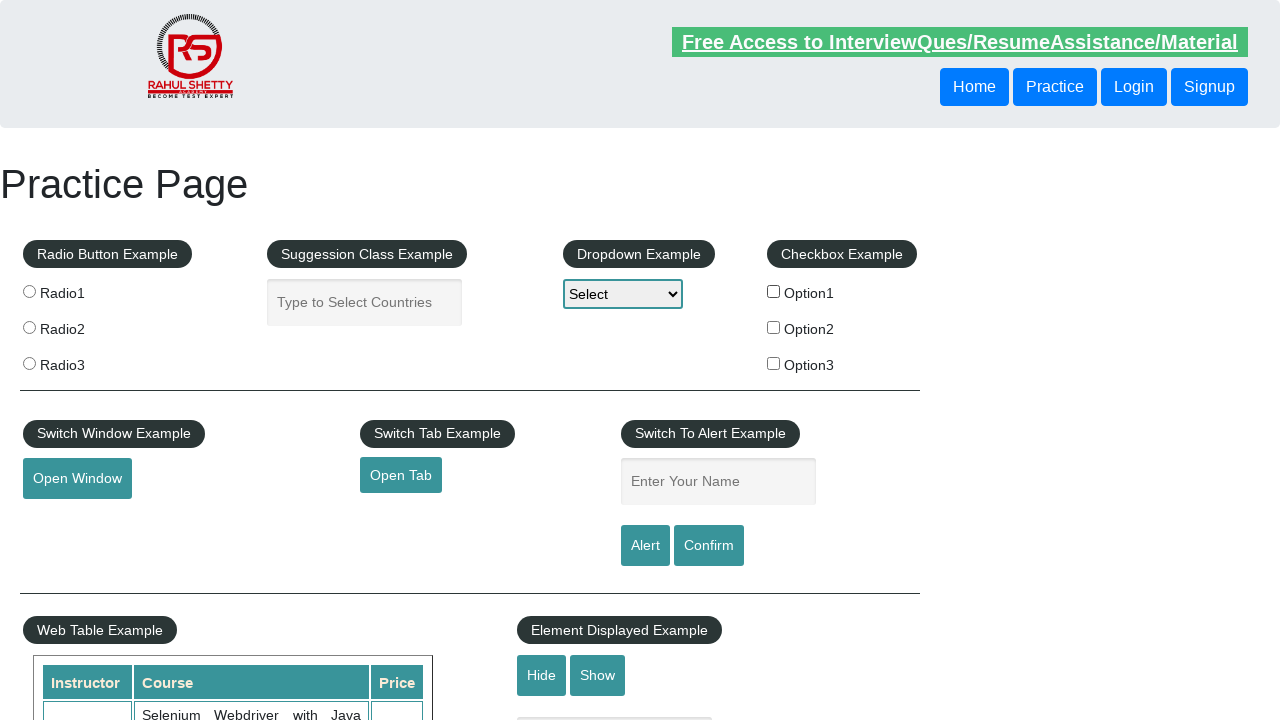